Simple navigation test that loads the Rahul Shetty Academy homepage using the page shortcut

Starting URL: https://rahulshettyacademy.com

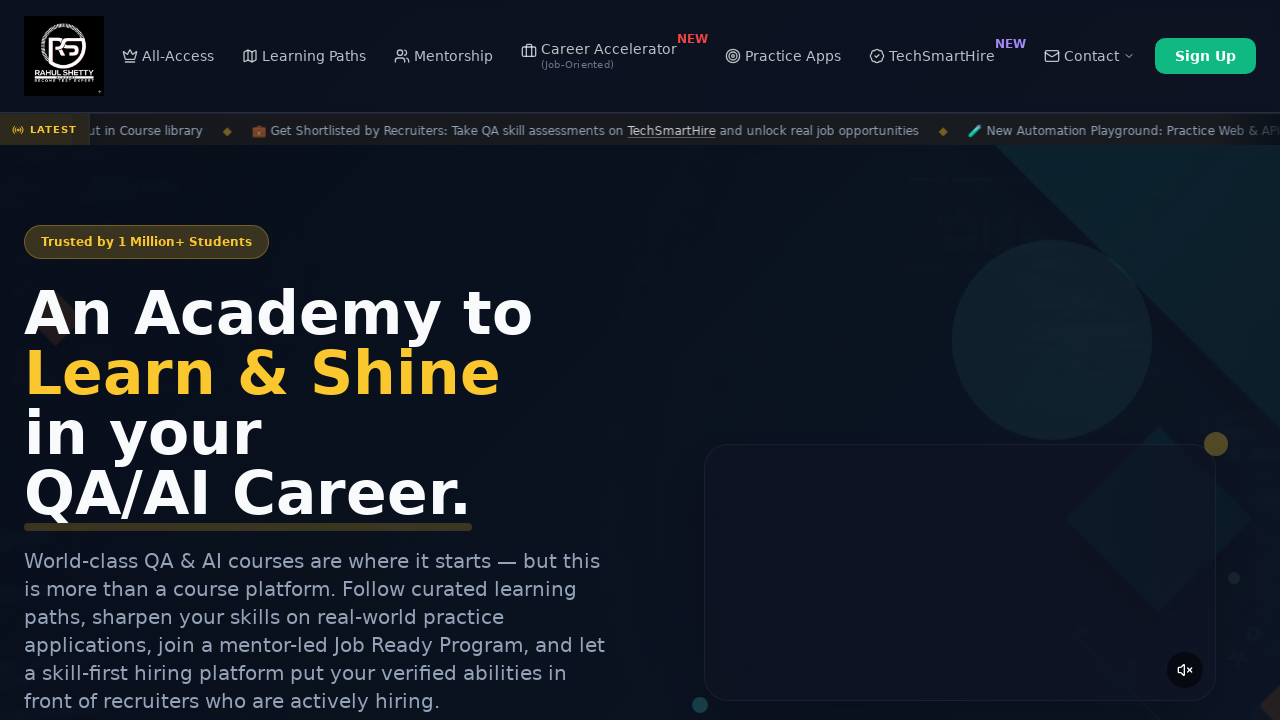

Rahul Shetty Academy homepage loaded (domcontentloaded state)
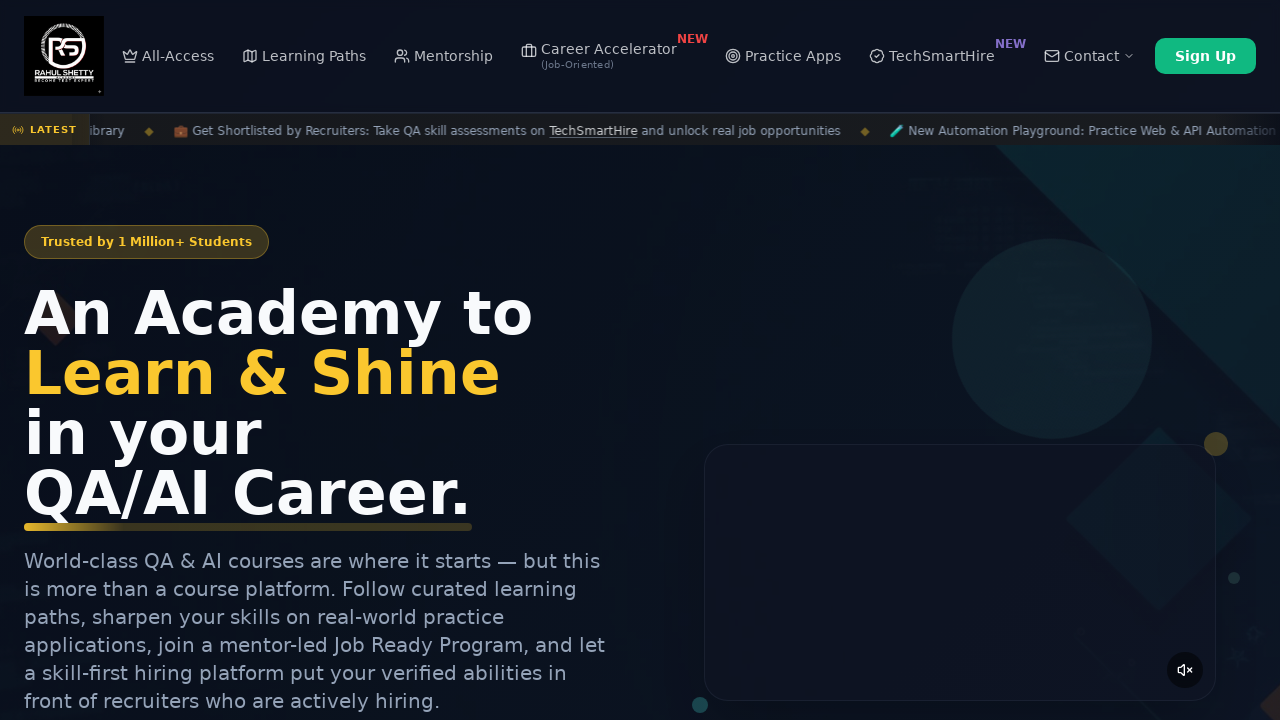

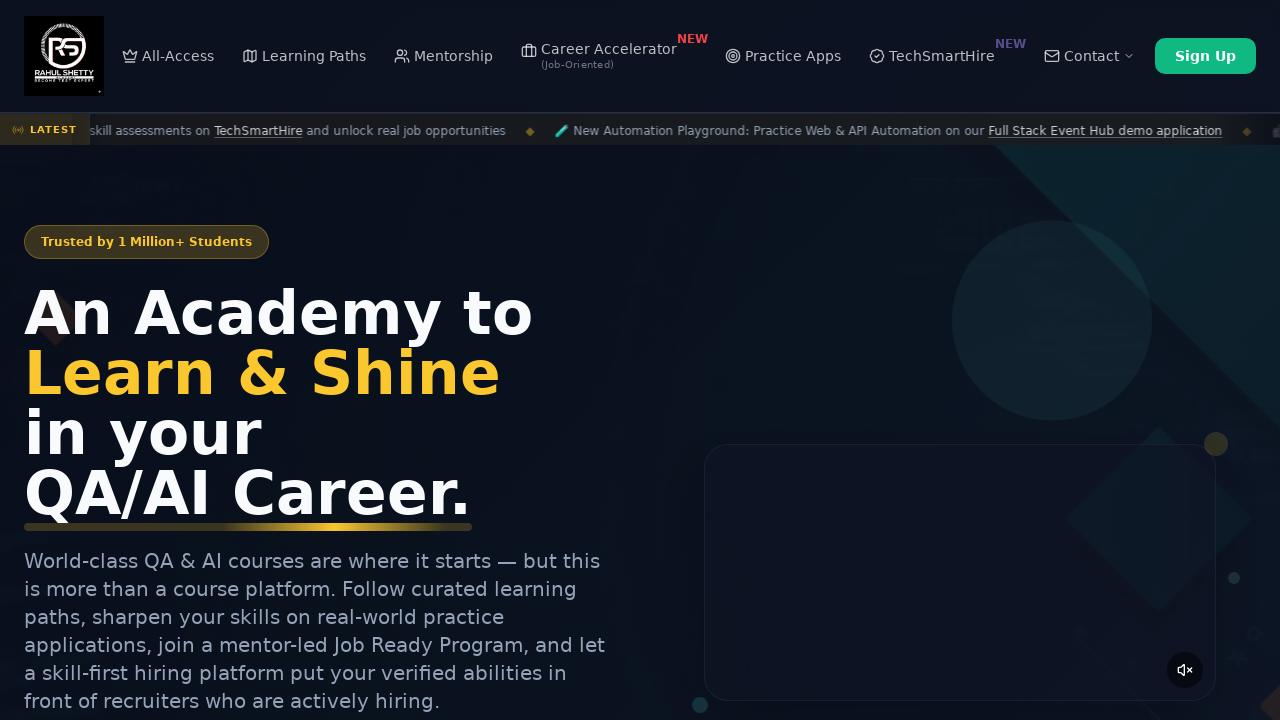